Navigates to the Let's Kode It practice page and maximizes the browser window to verify the page loads successfully

Starting URL: https://courses.letskodeit.com/practice

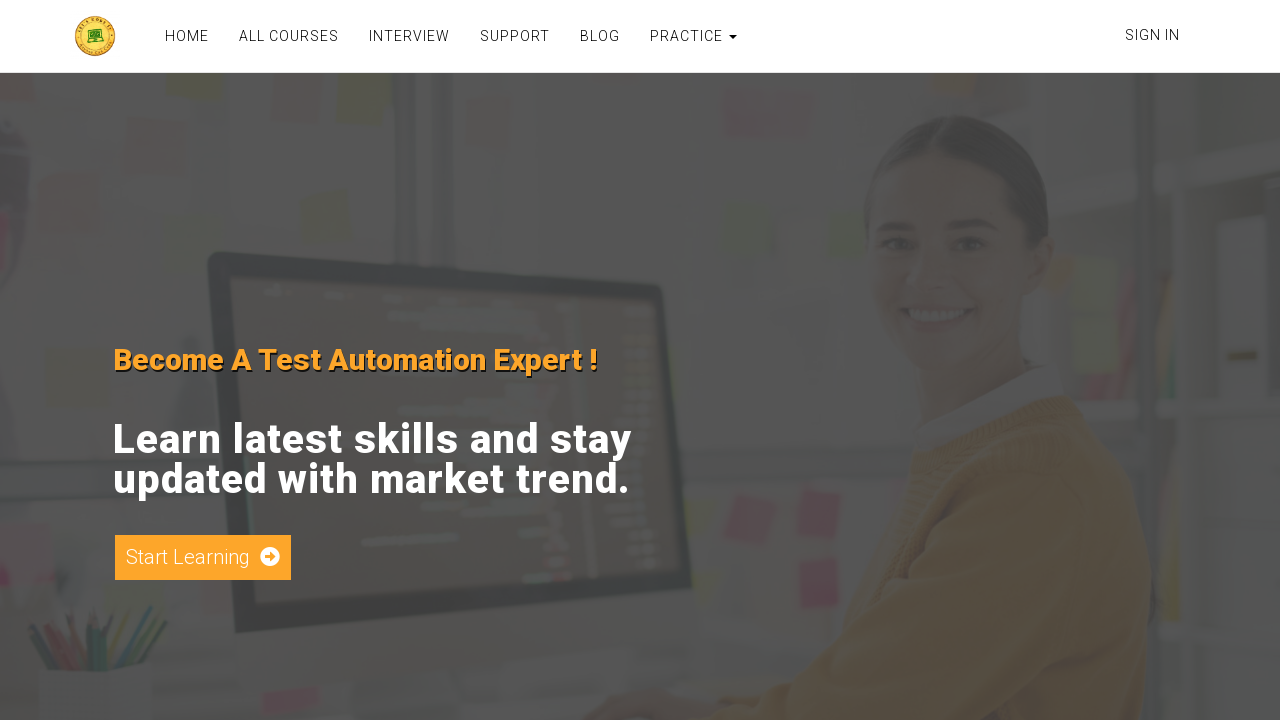

Maximized browser window to 1920x1080
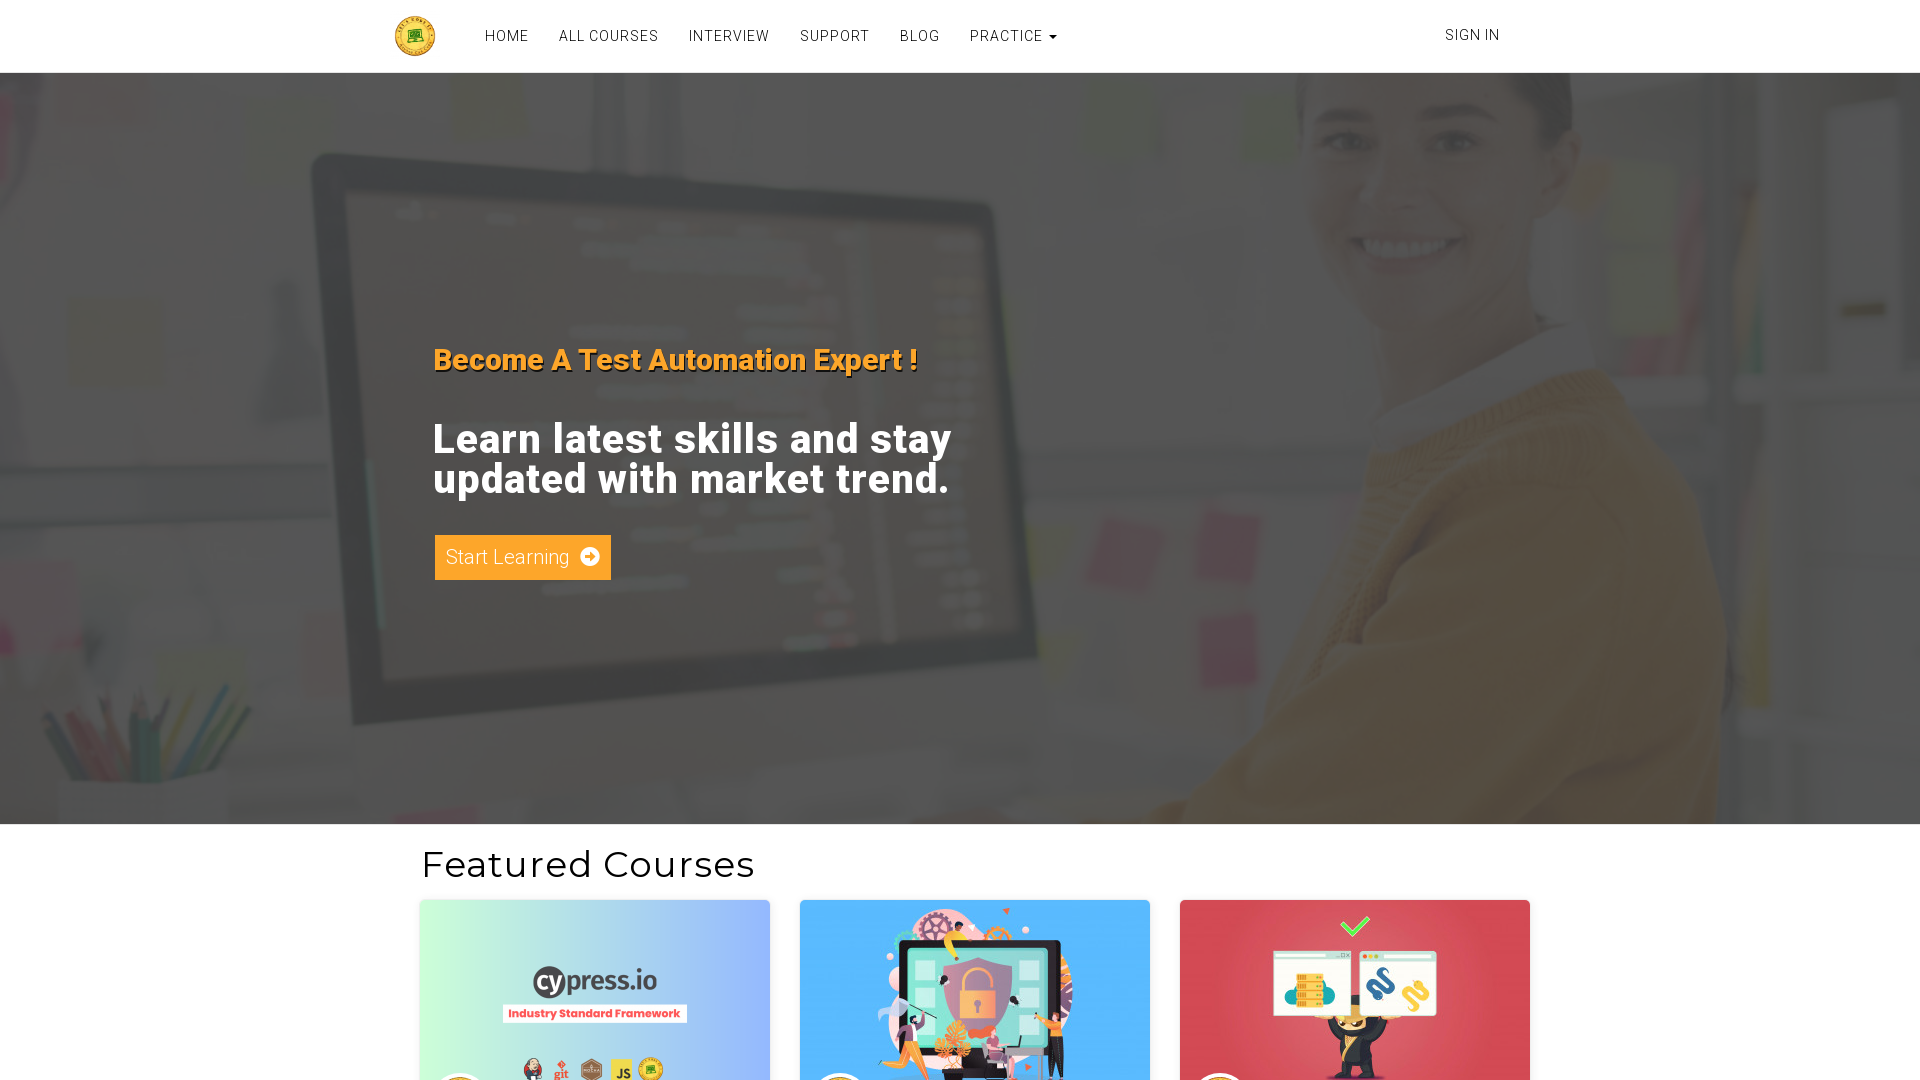

Let's Kode It practice page loaded successfully
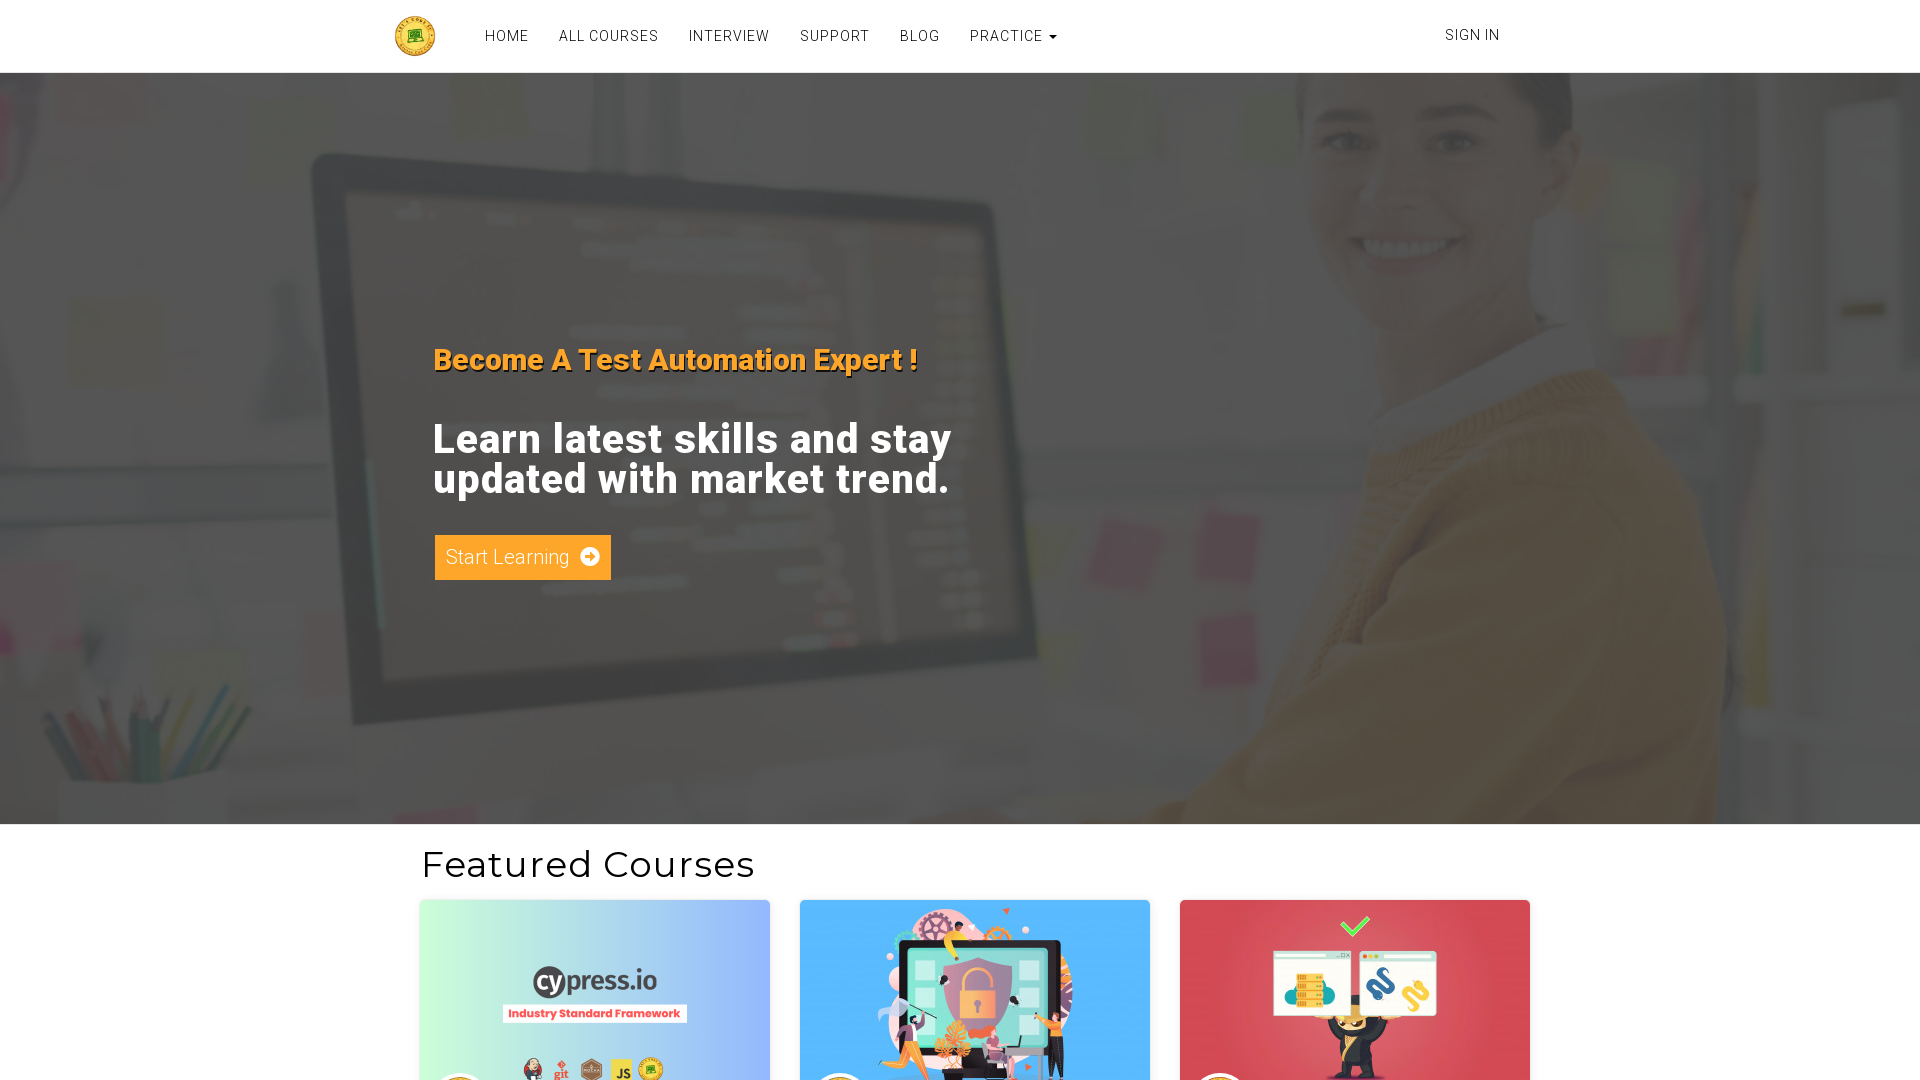

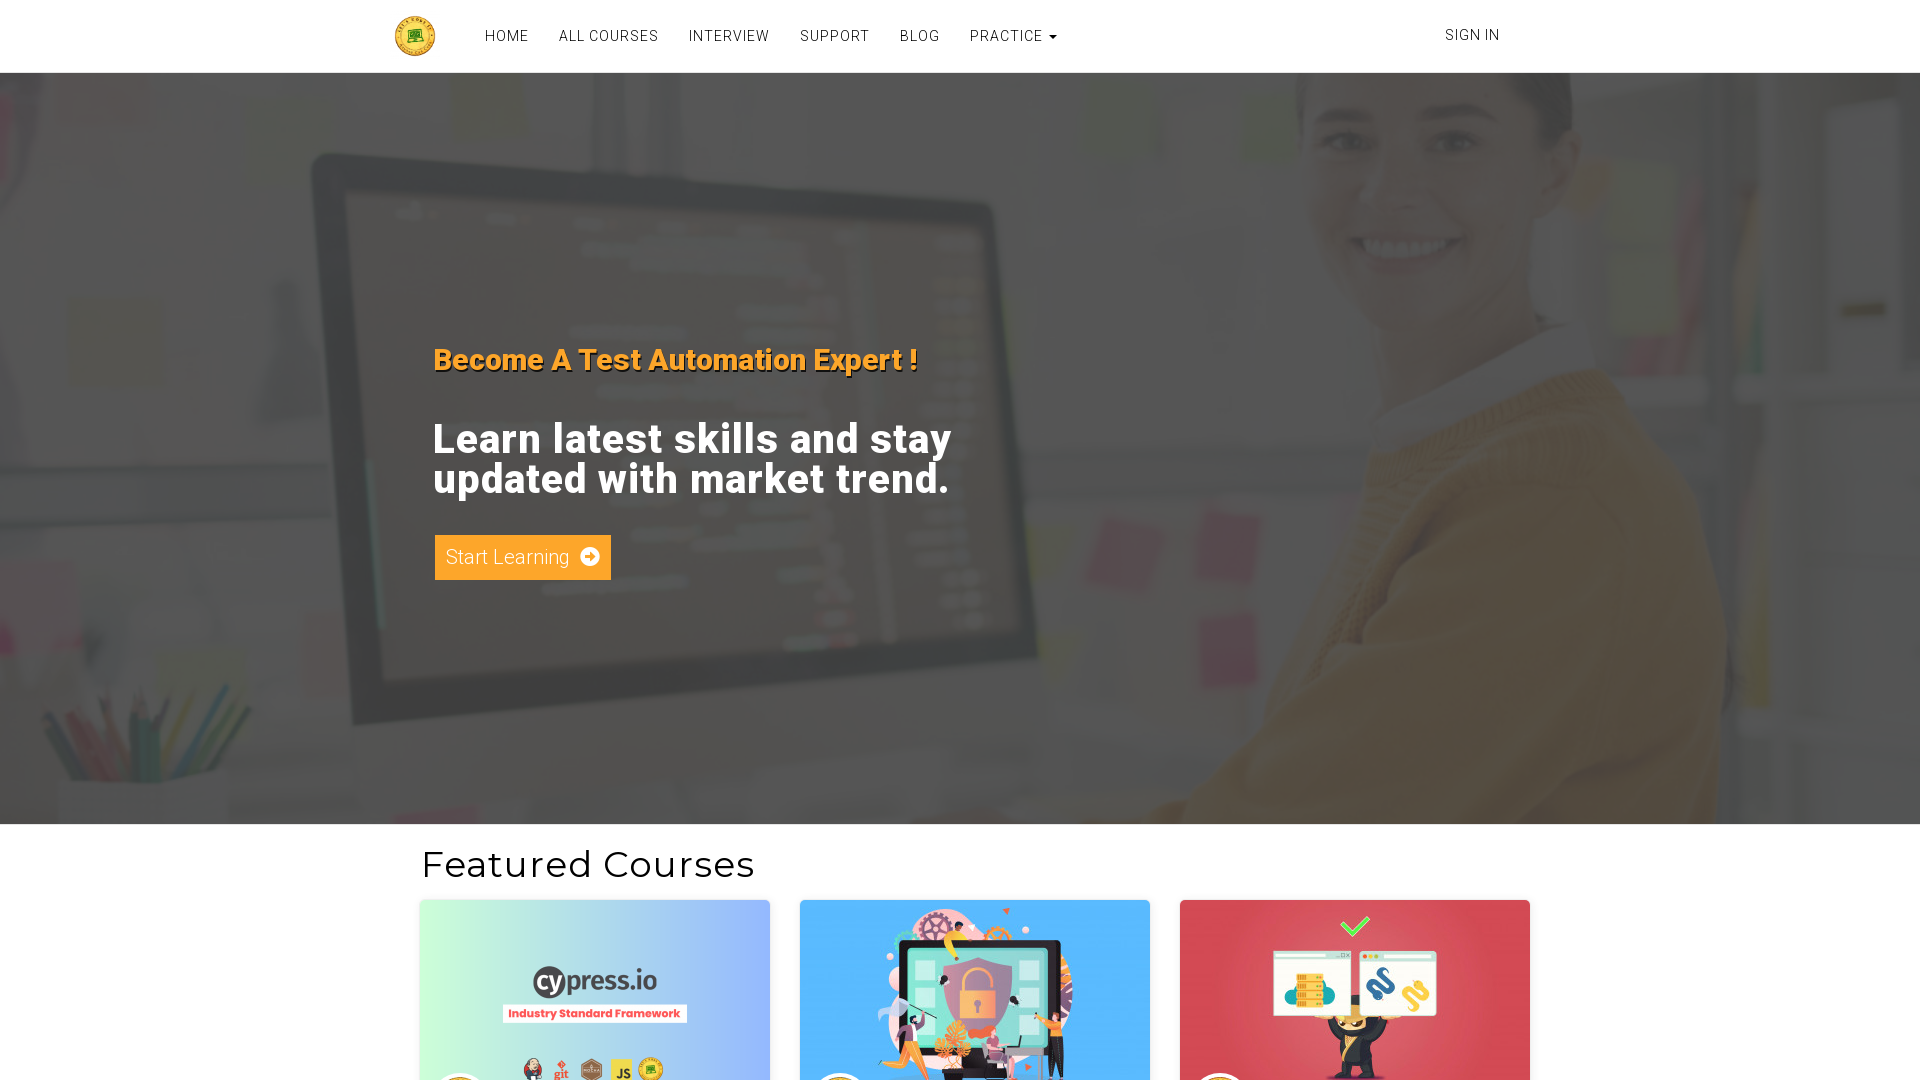